Tests the GlobalsQA banking demo by creating a new customer as a manager, filling in customer details, and verifying the customer appears in the search results.

Starting URL: https://www.globalsqa.com/angularJs-protractor/BankingProject/#/login

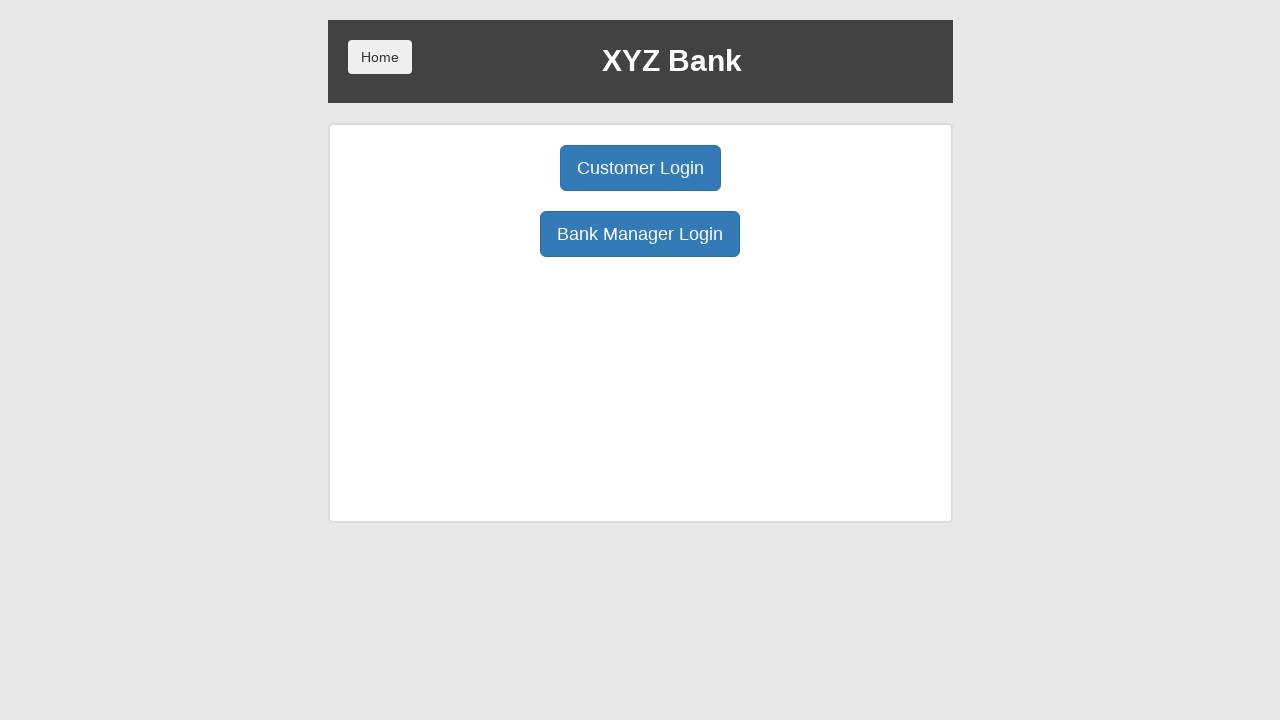

Clicked Bank Manager Login button at (640, 234) on xpath=//button[@ng-click='manager()']
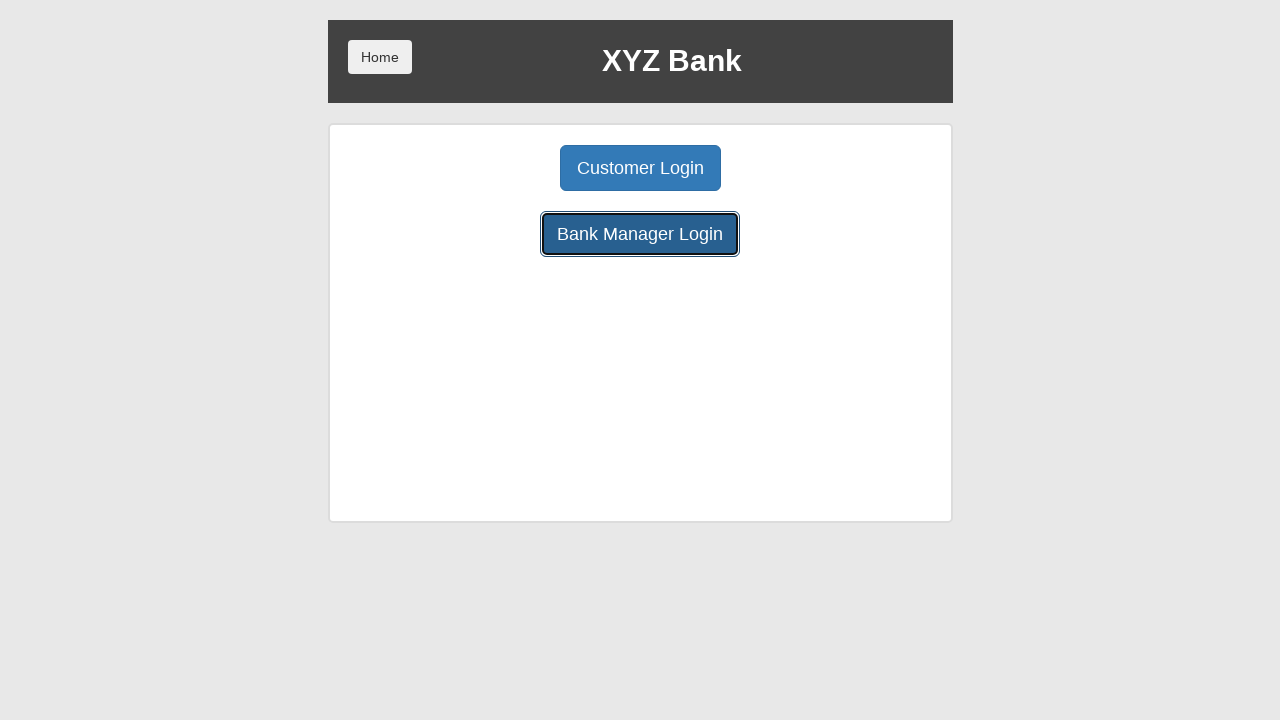

Clicked Add Customer button at (502, 168) on xpath=//button[@ng-click='addCust()']
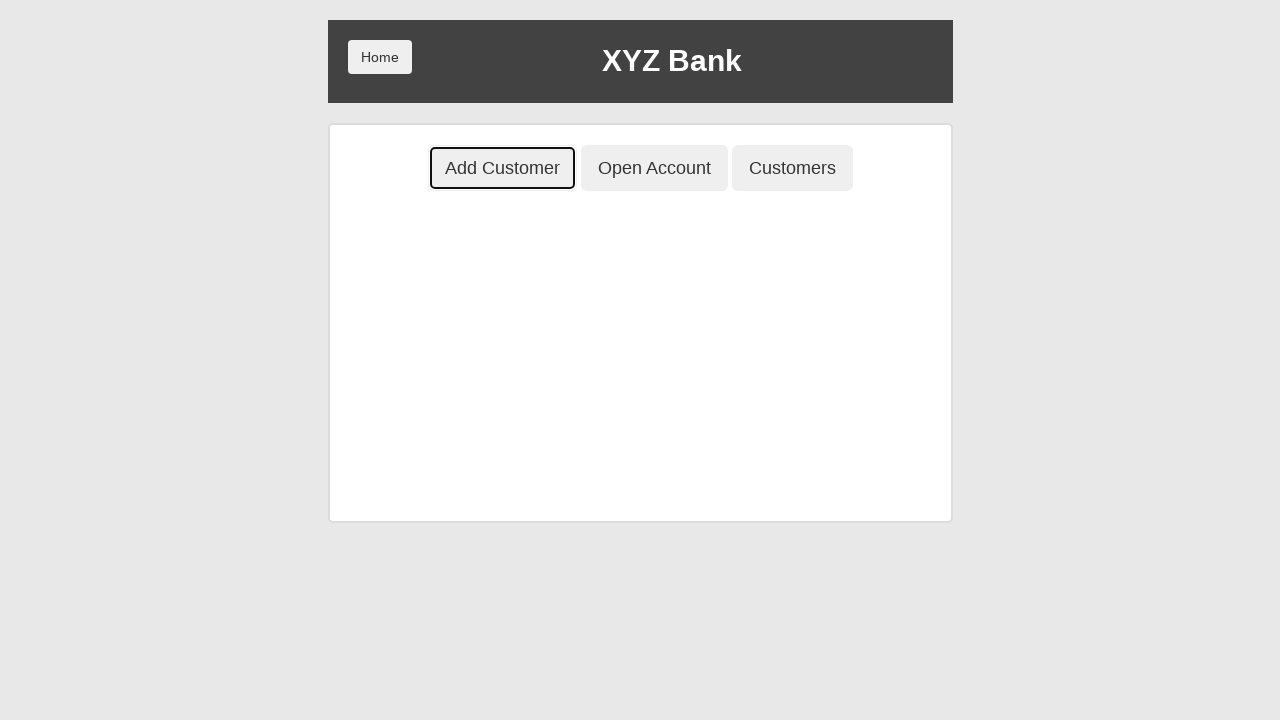

Filled First Name field with 'JohnTest' on //input[@ng-model='fName']
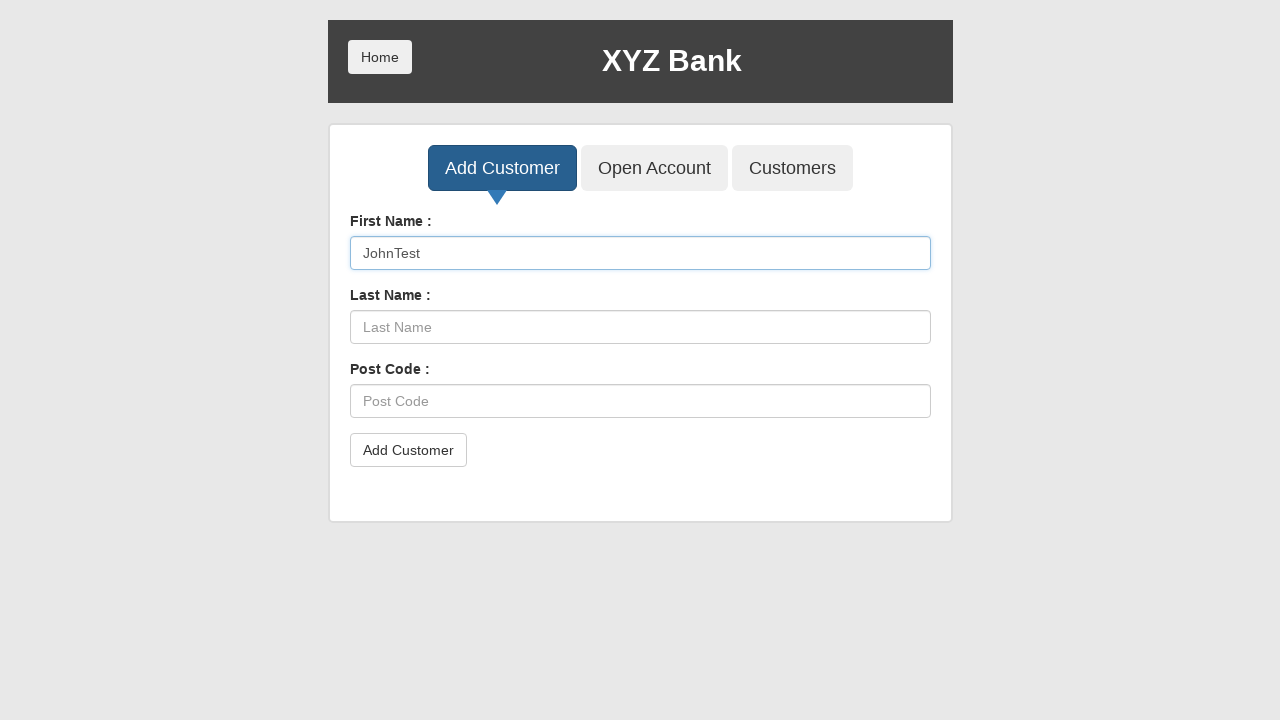

Filled Last Name field with 'DoeTest' on //input[@ng-model='lName']
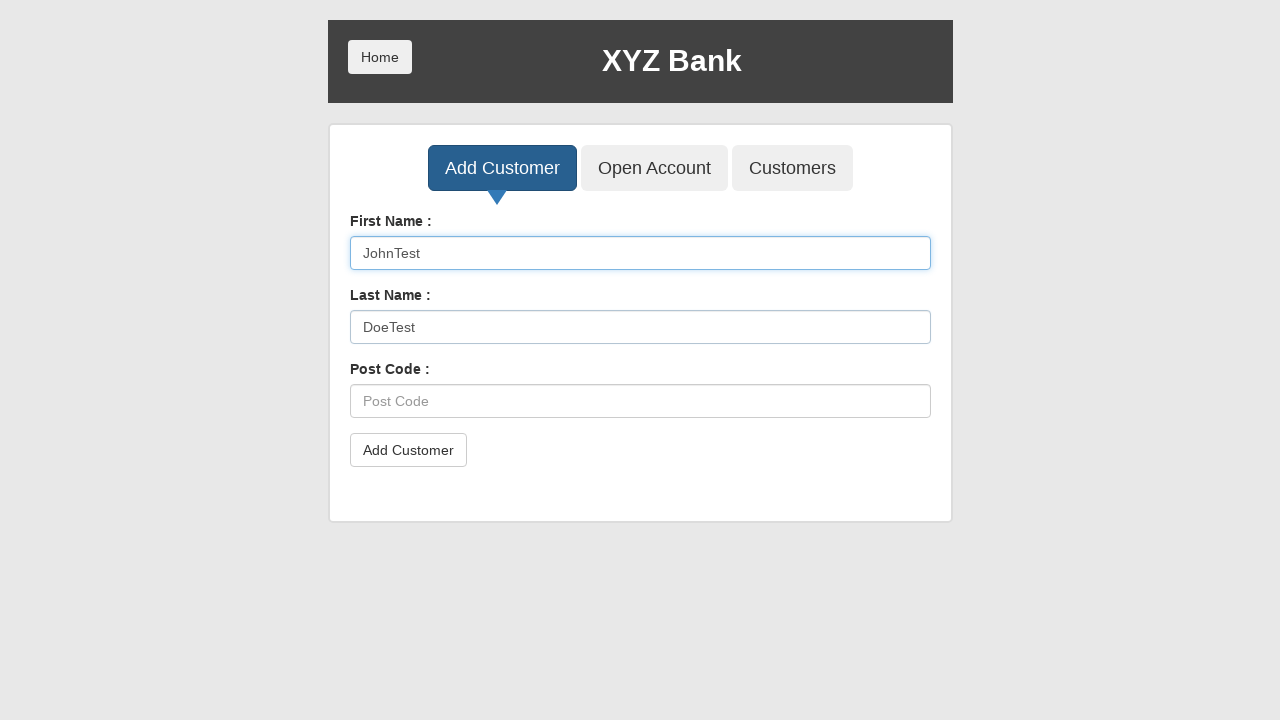

Filled Post Code field with '12345' on //input[@ng-model='postCd']
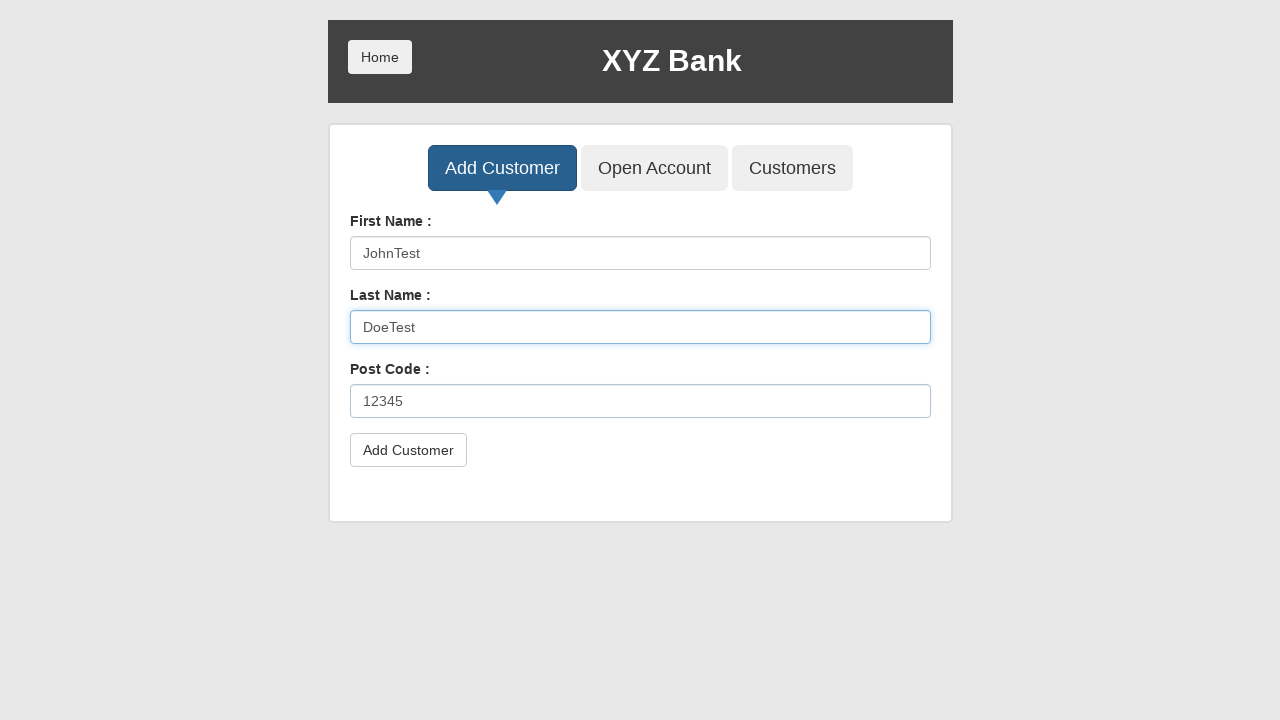

Clicked submit button to create customer at (408, 450) on xpath=//button[@type='submit']
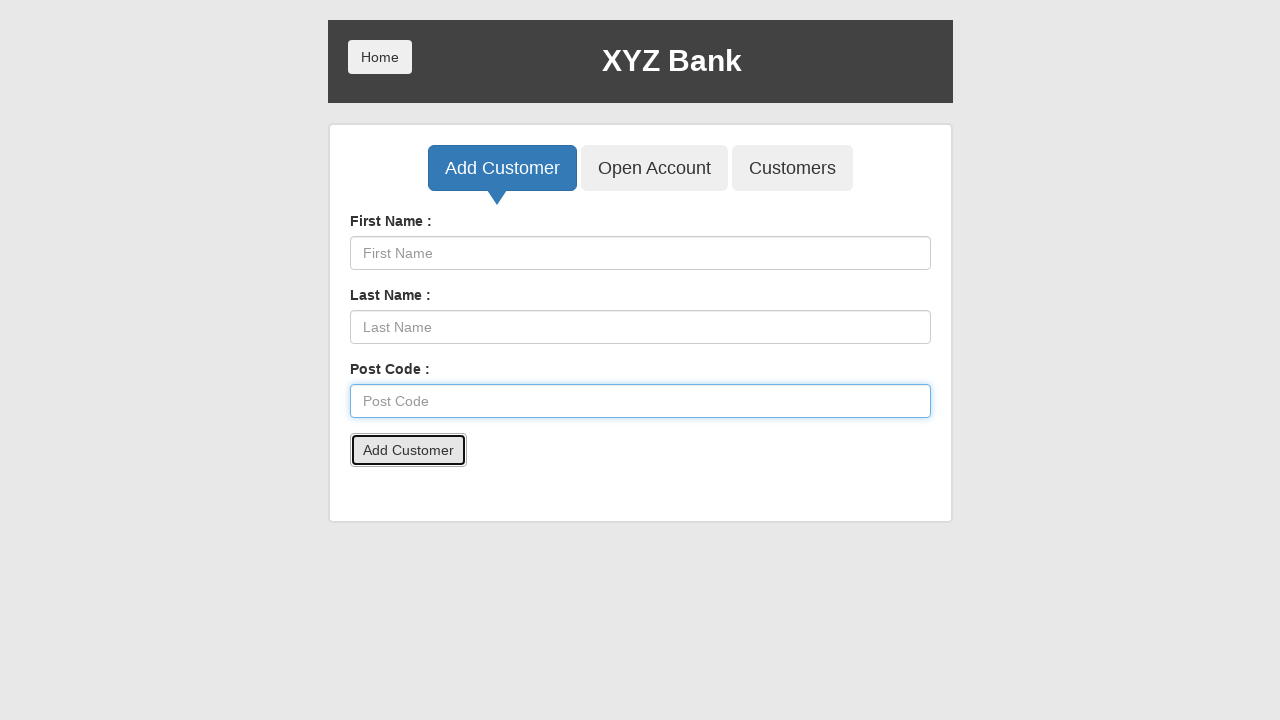

Accepted confirmation alert
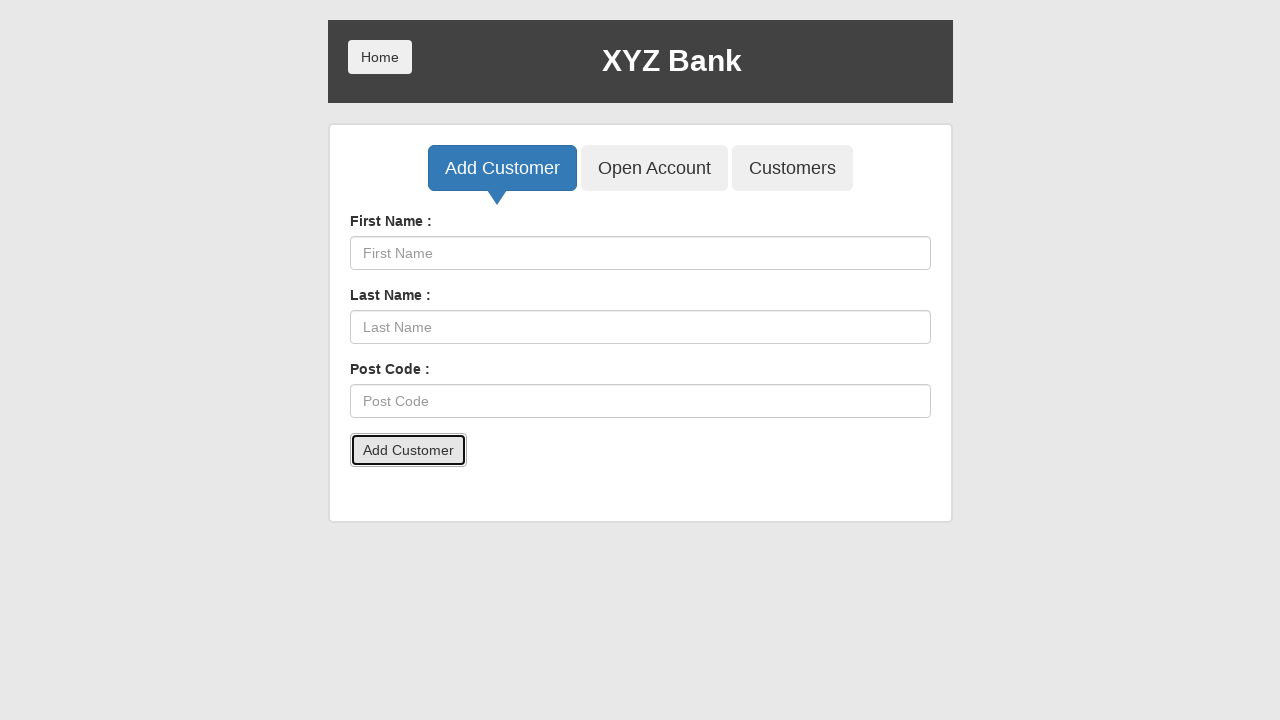

Waited 500ms for page to update
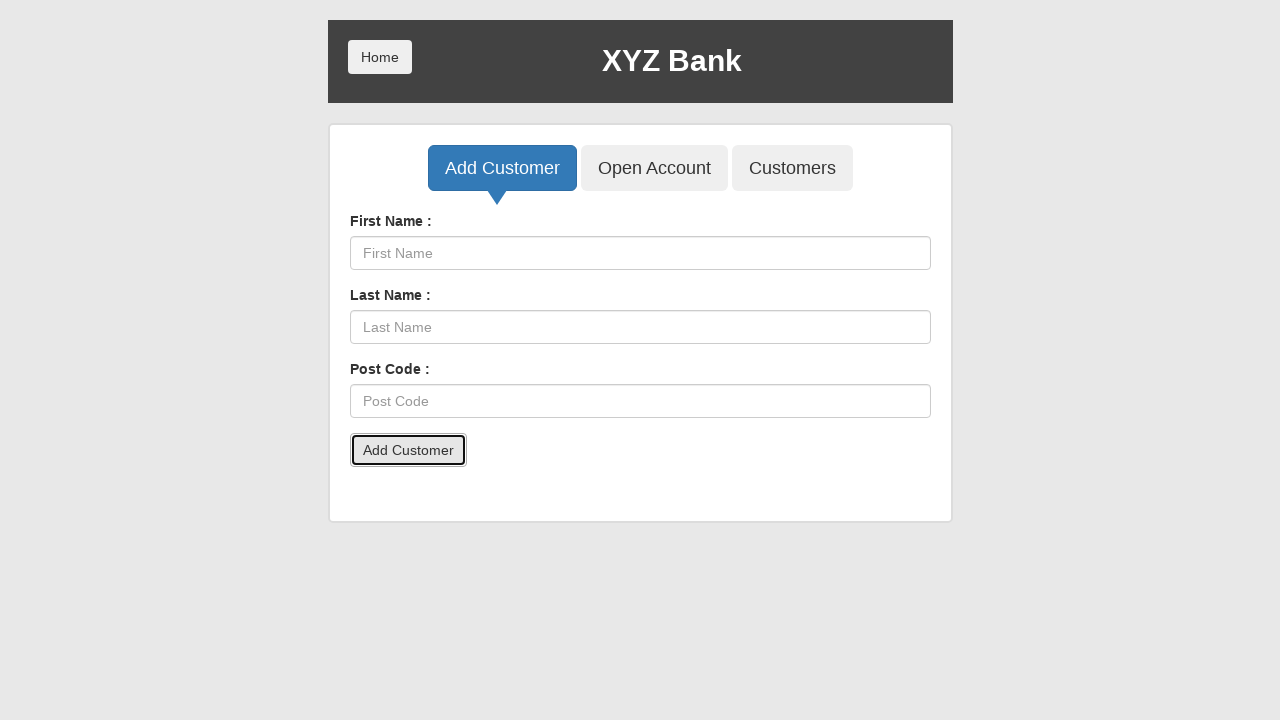

Clicked Customers button to view customer list at (792, 168) on xpath=//button[@ng-click='showCust()']
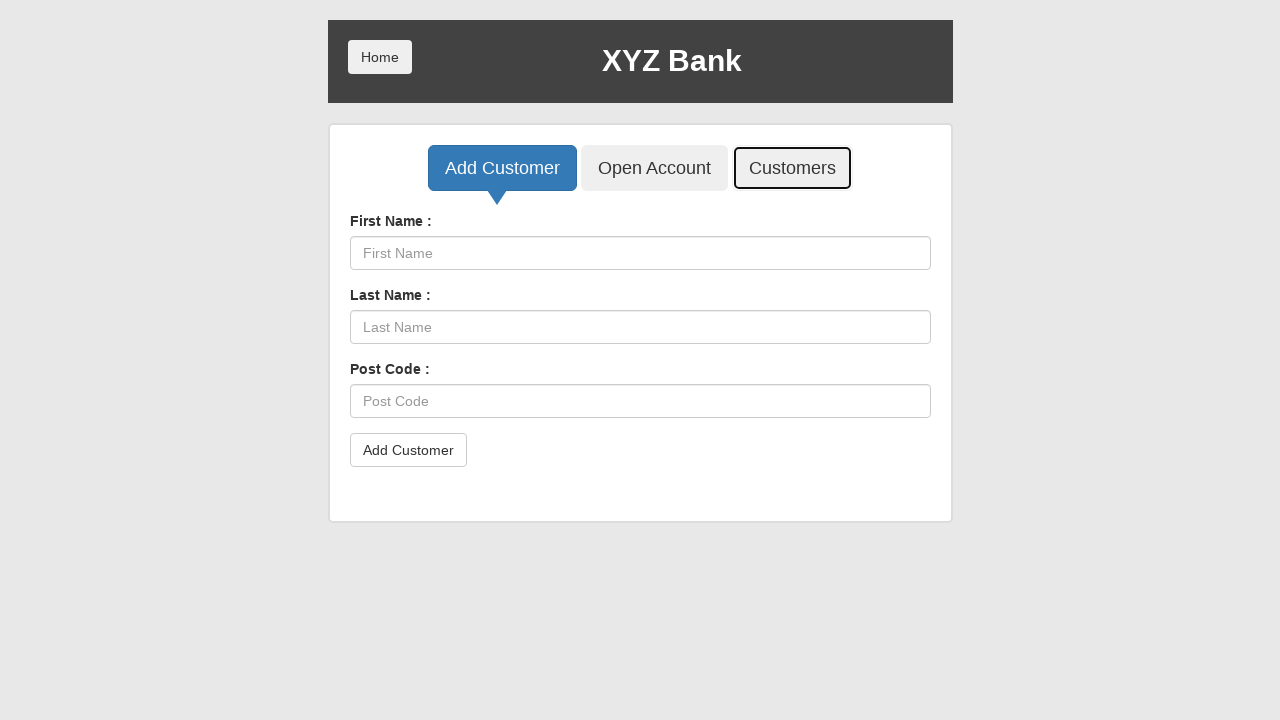

Filled search field with 'JohnTest' to find created customer on //input[@ng-model='searchCustomer']
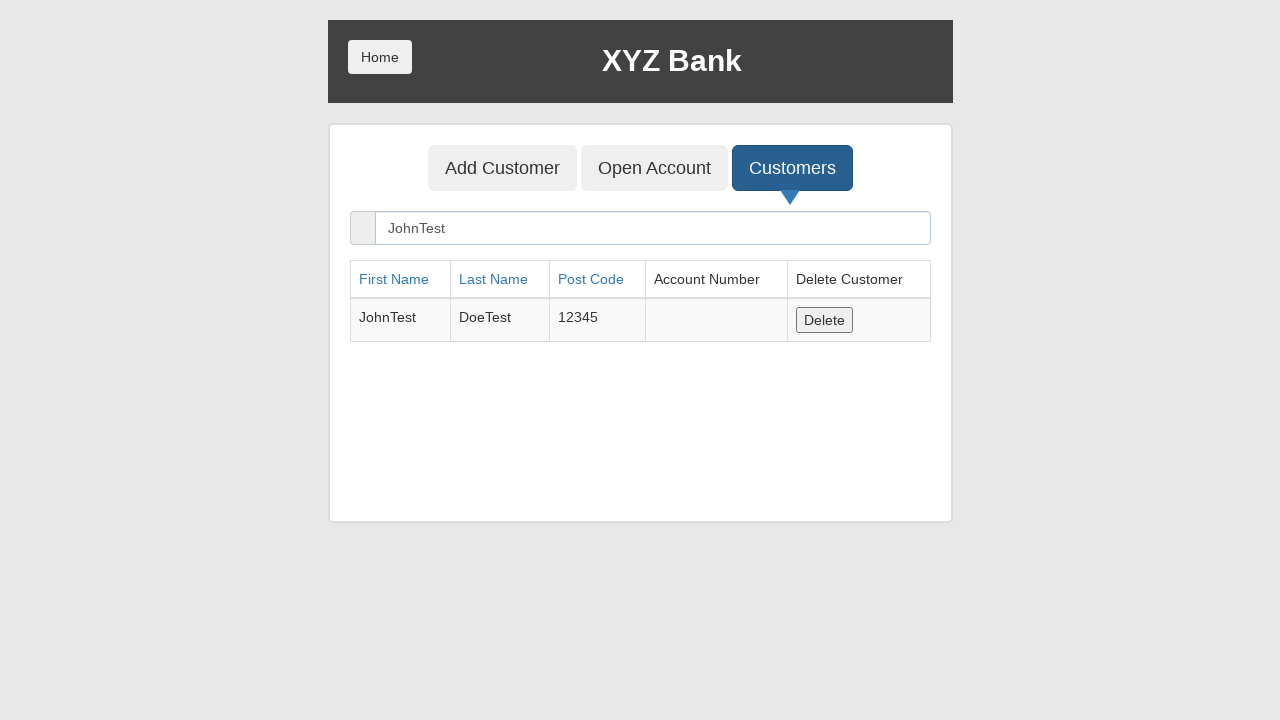

Verified customer appears in search results
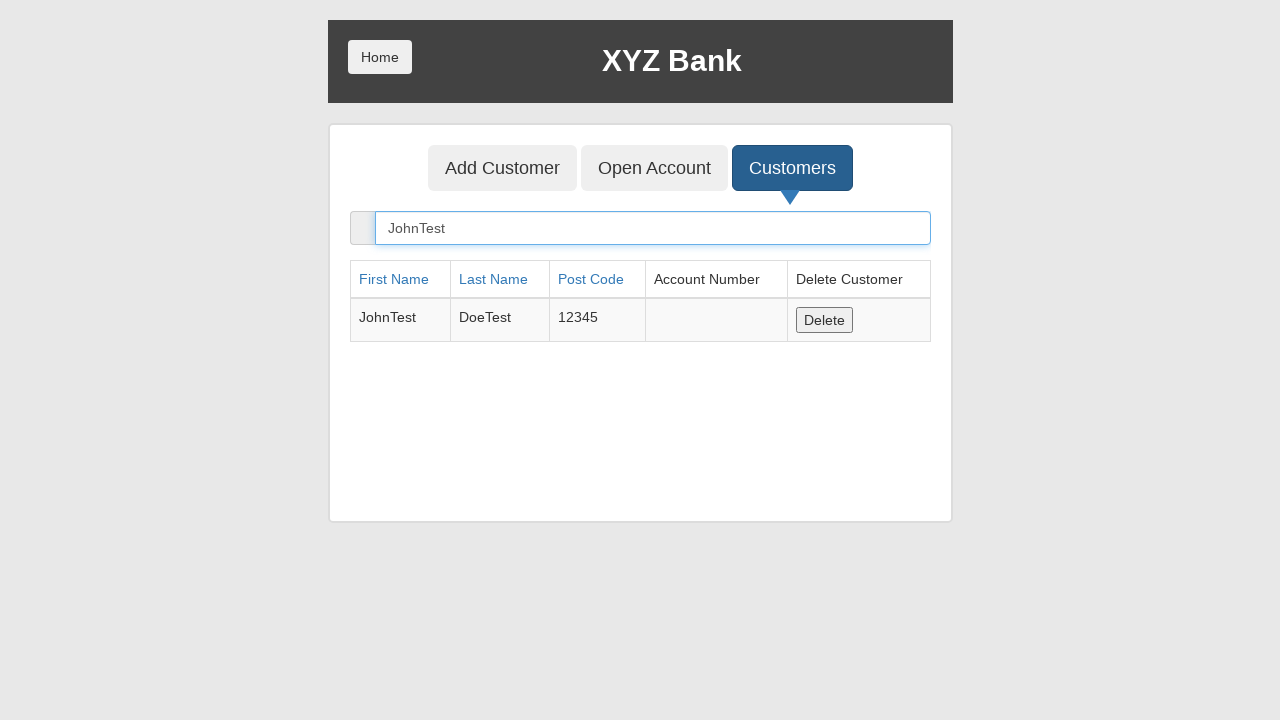

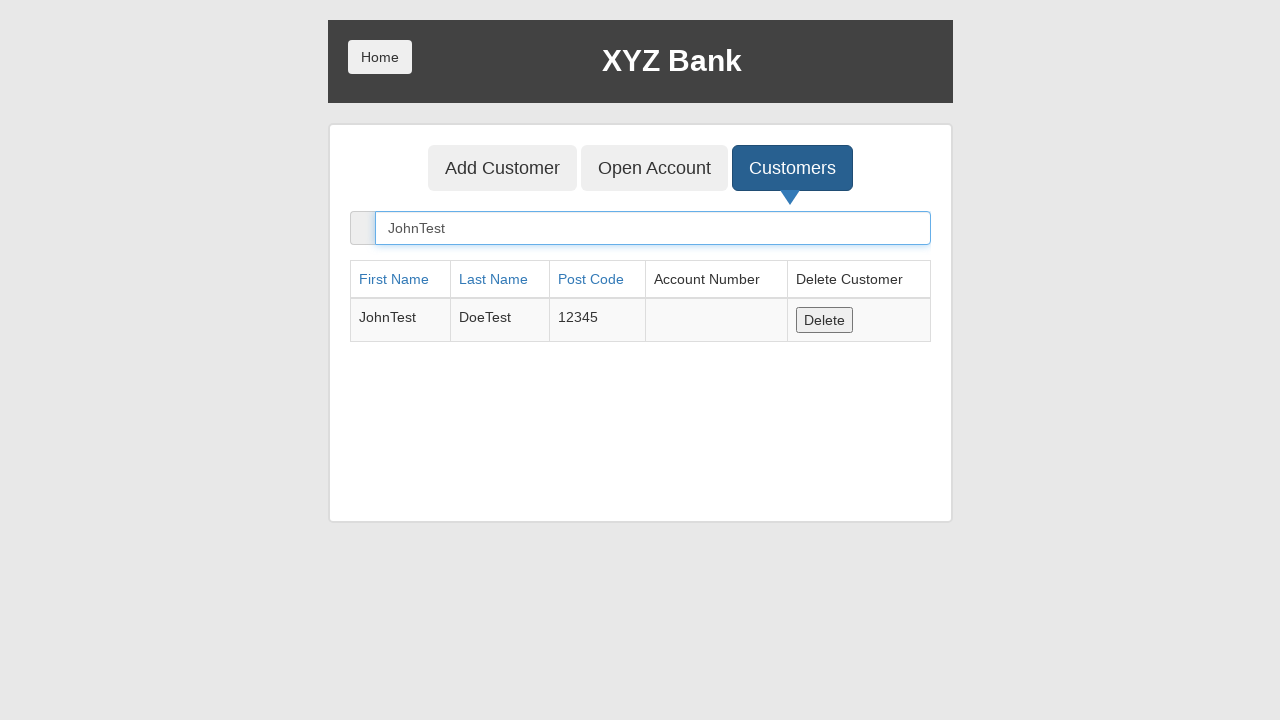